Tests navigation to a slow loading webpage by clicking on a link and verifying the page title after waiting for content to load

Starting URL: https://curso.testautomation.es

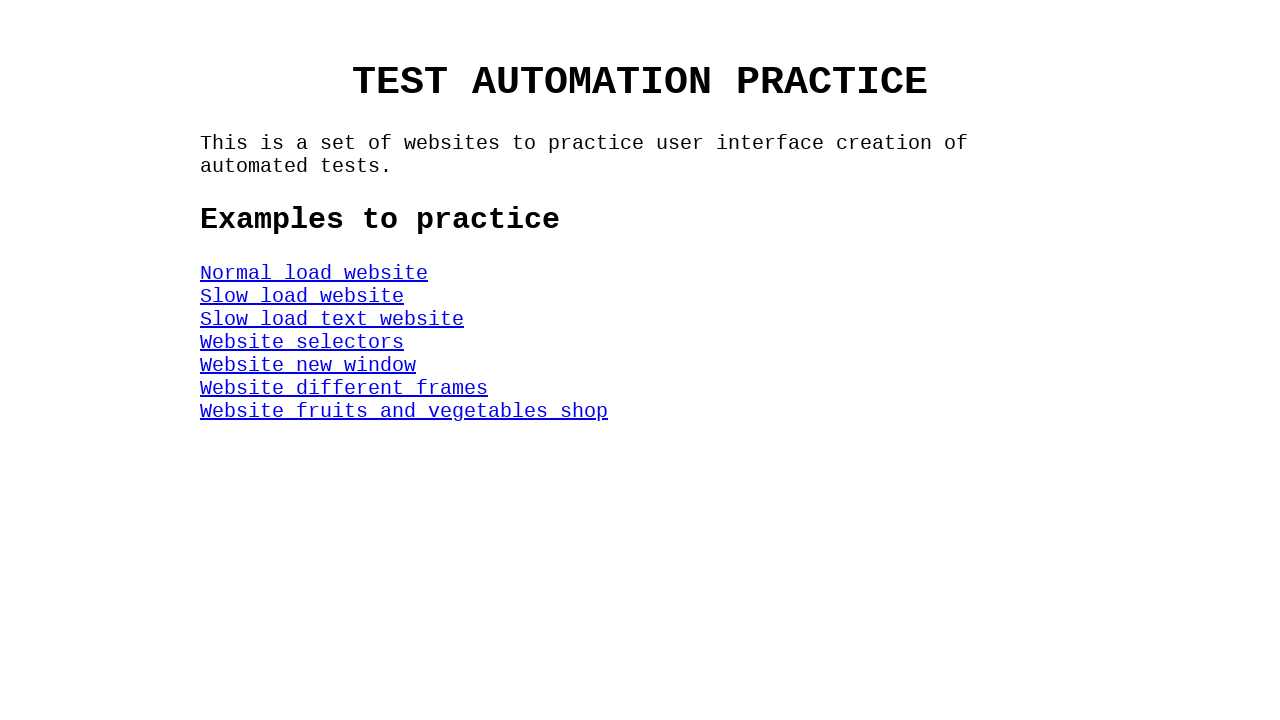

Clicked on Slow load website link at (302, 296) on #SlowLoadWeb
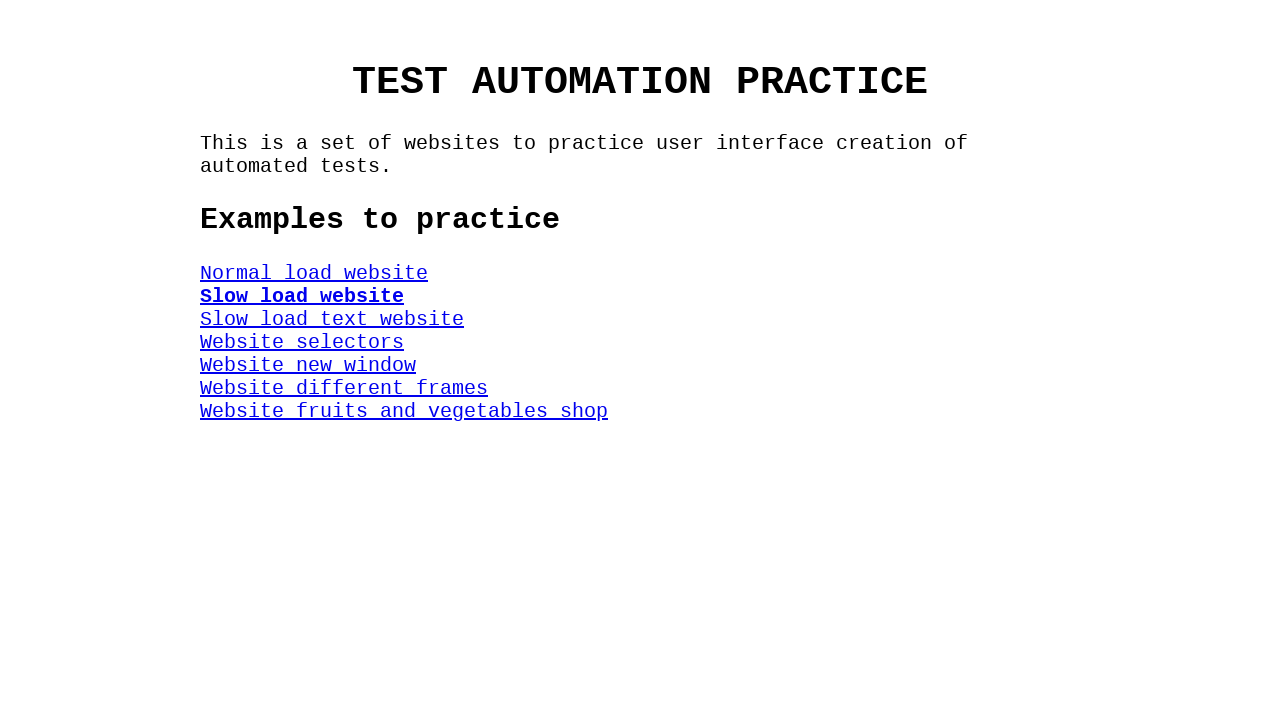

Located title element
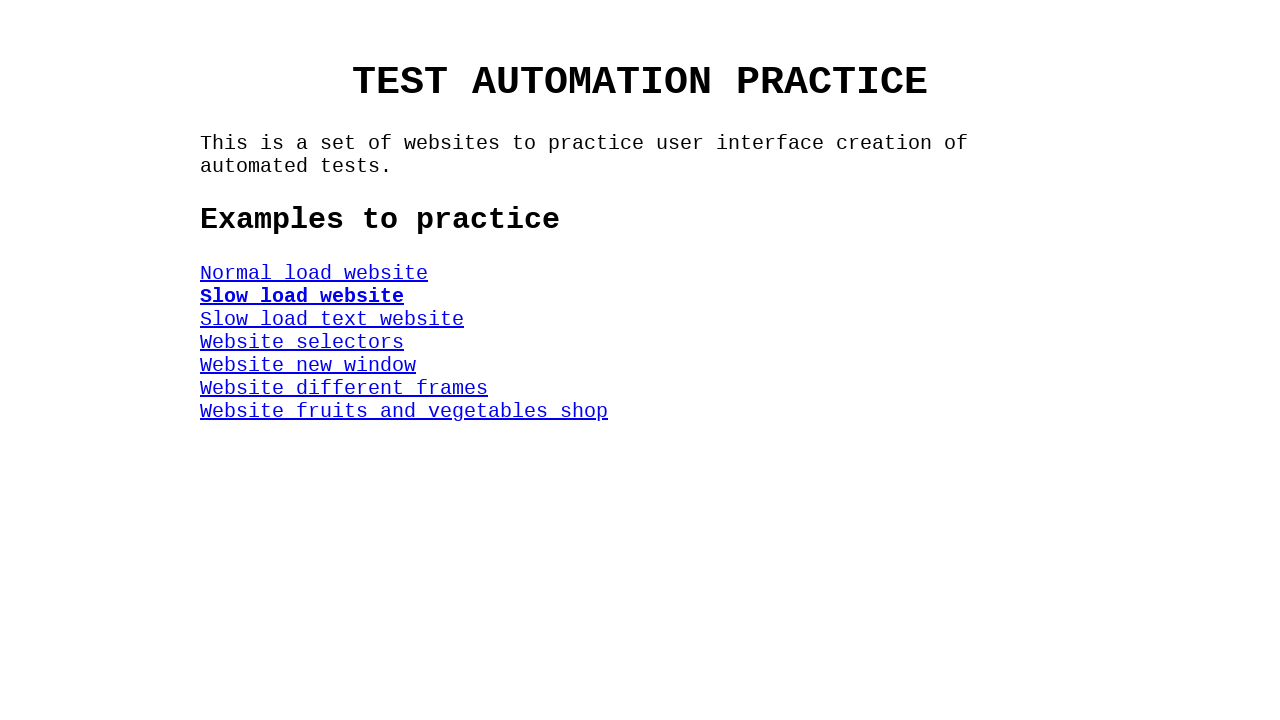

Waited for title element to load (5s timeout)
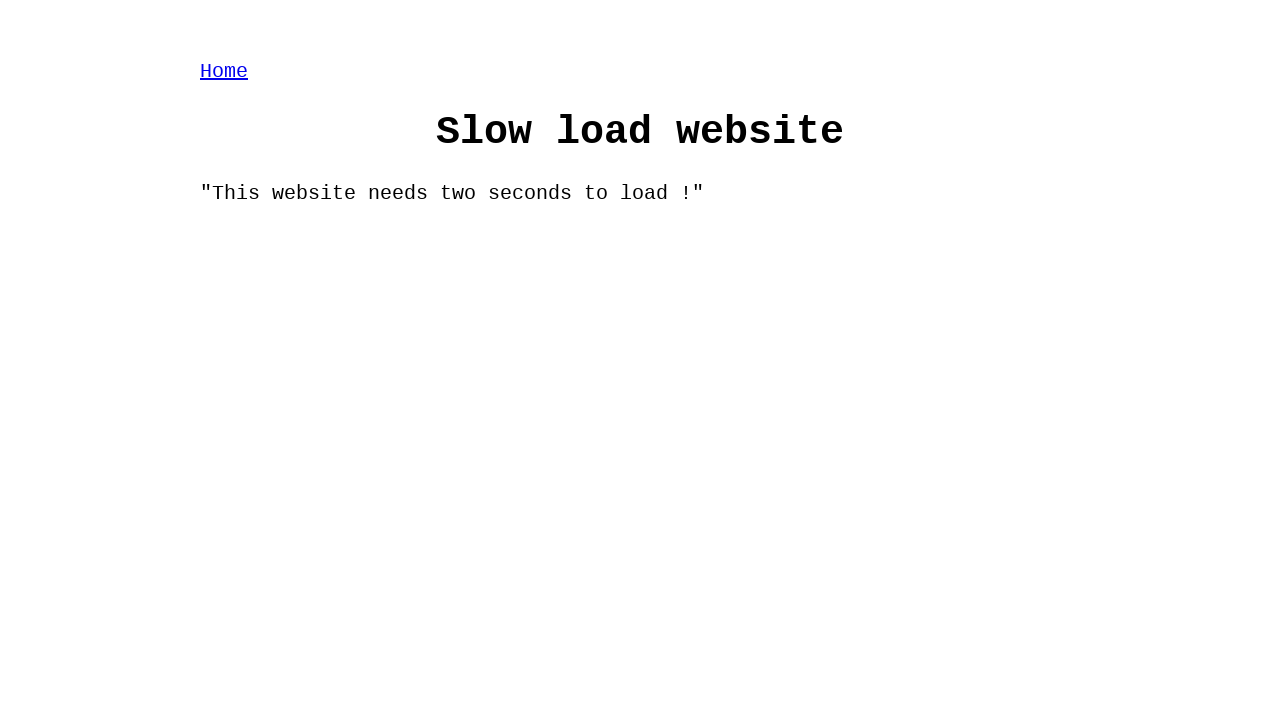

Verified page title is 'Slow load website'
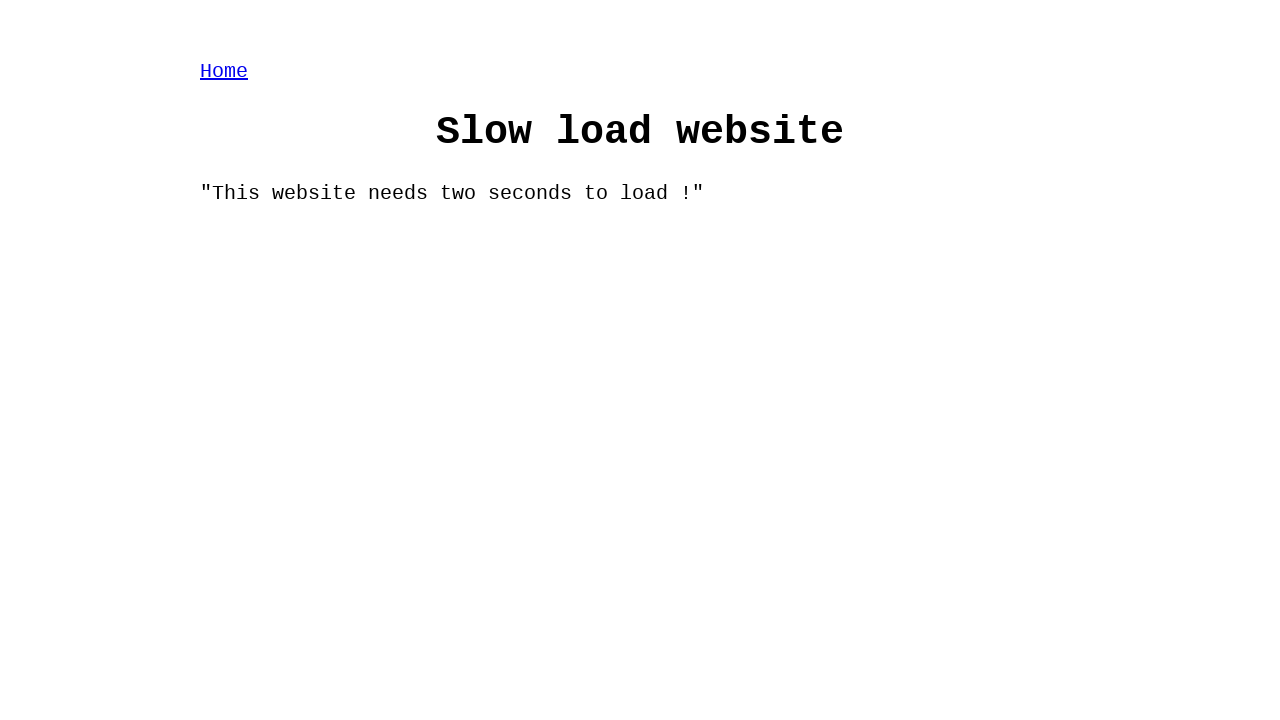

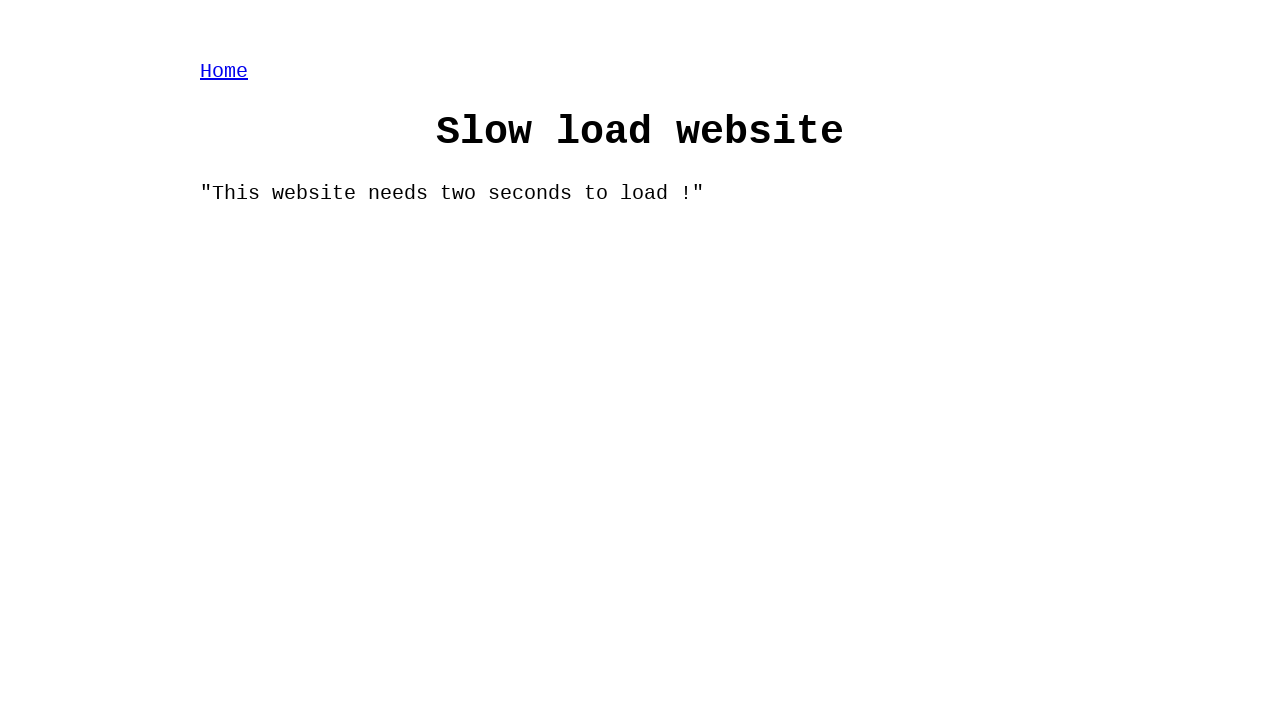